Tests tooltip functionality by hovering over an input field inside an iframe and verifying the tooltip content appears

Starting URL: https://jqueryui.com/tooltip/

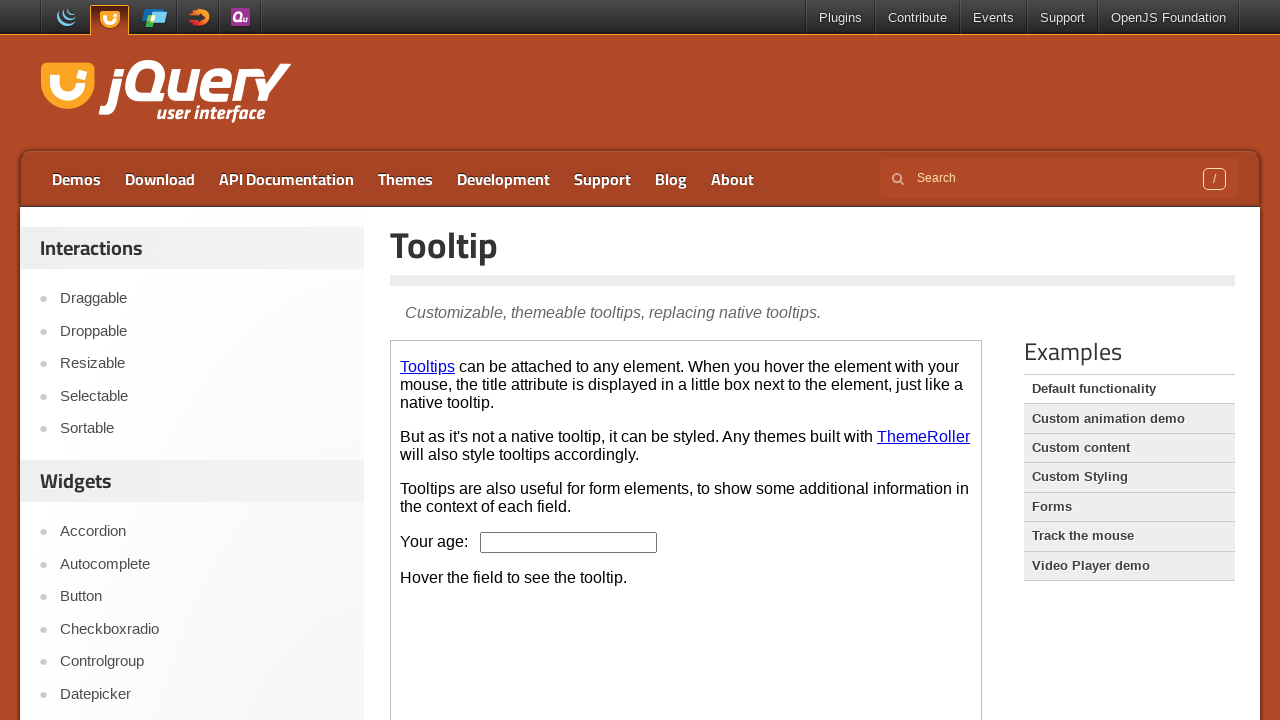

Located the demo frame
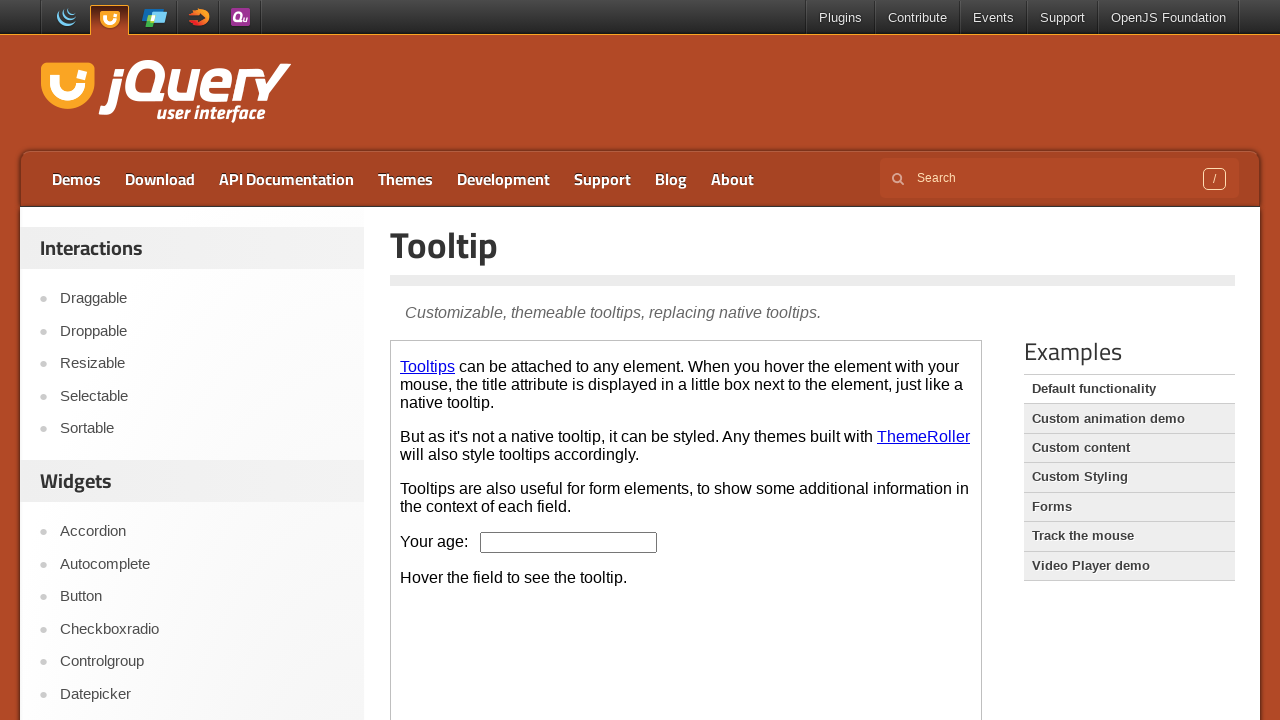

Located the age input field inside the iframe
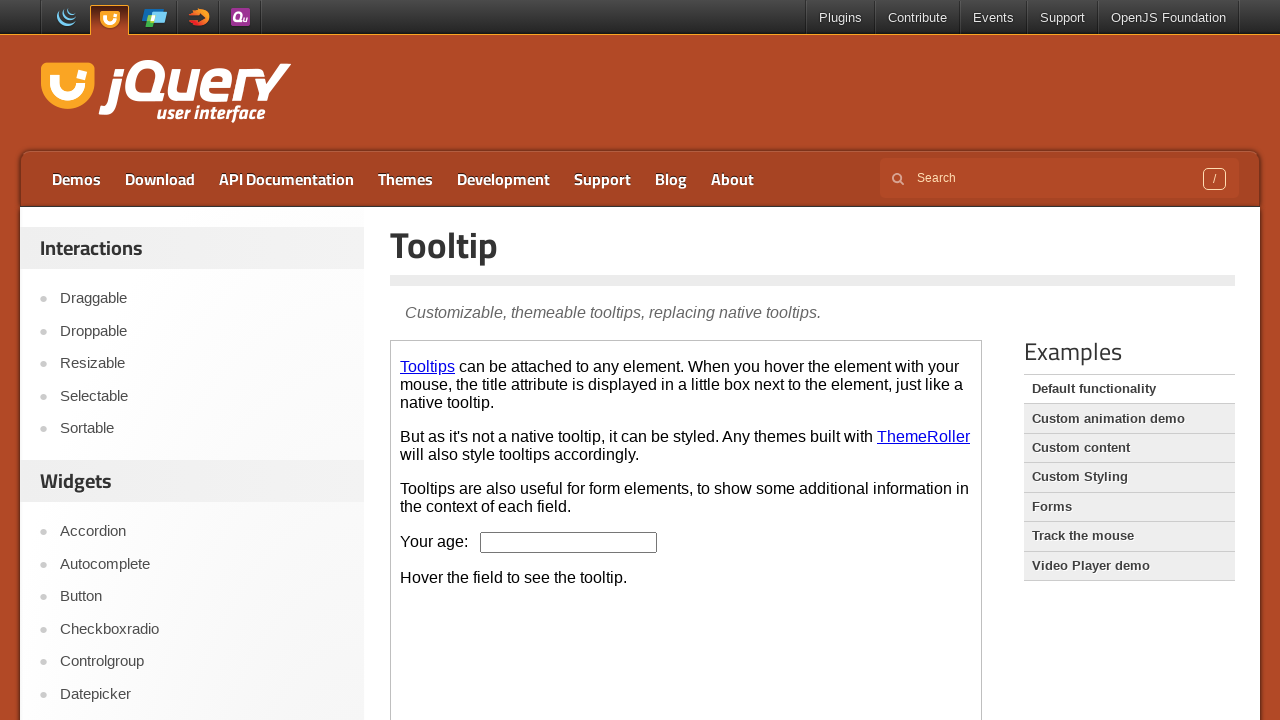

Hovered over the age input field to trigger tooltip at (569, 542) on .demo-frame >> internal:control=enter-frame >> #age
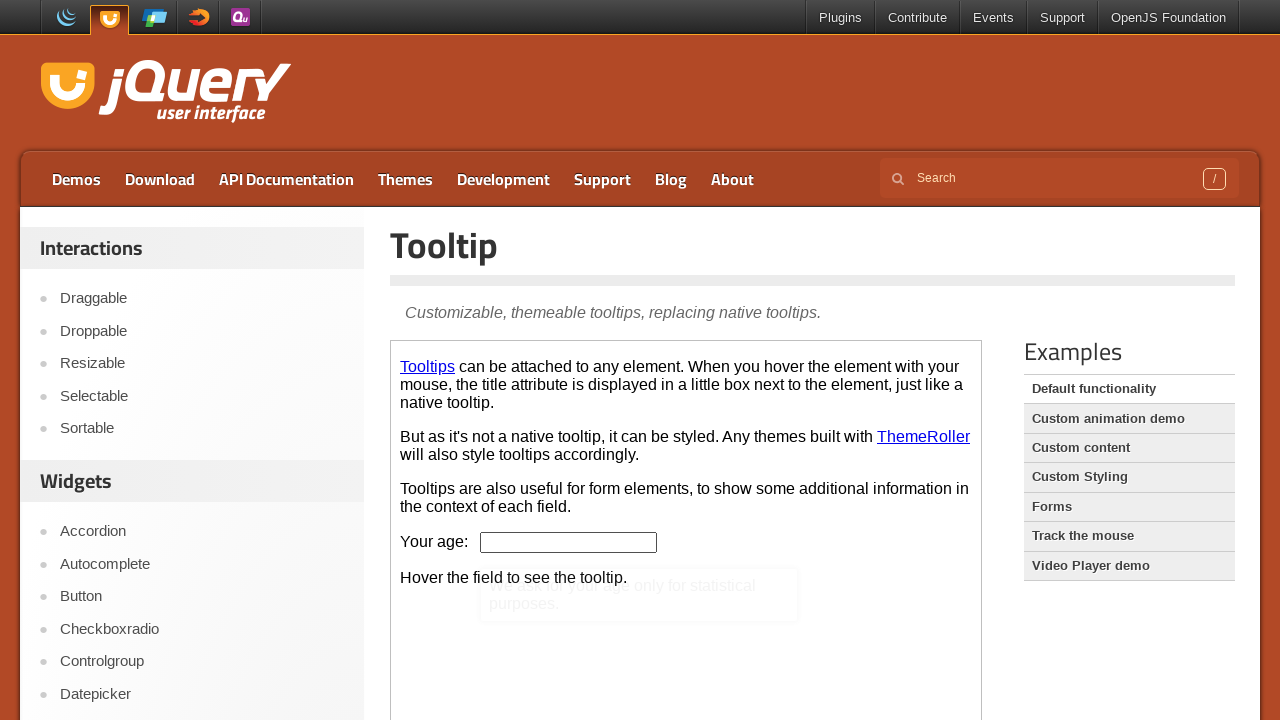

Located the tooltip content element
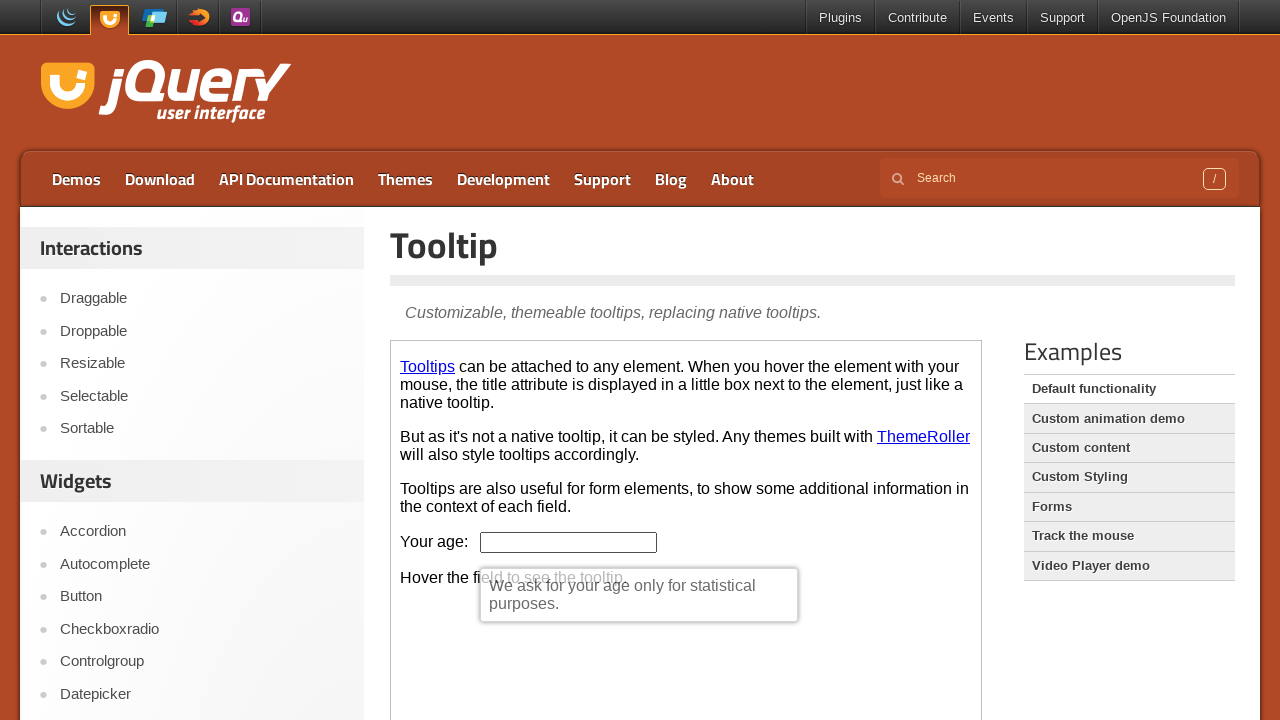

Waited 500ms for tooltip to fully appear
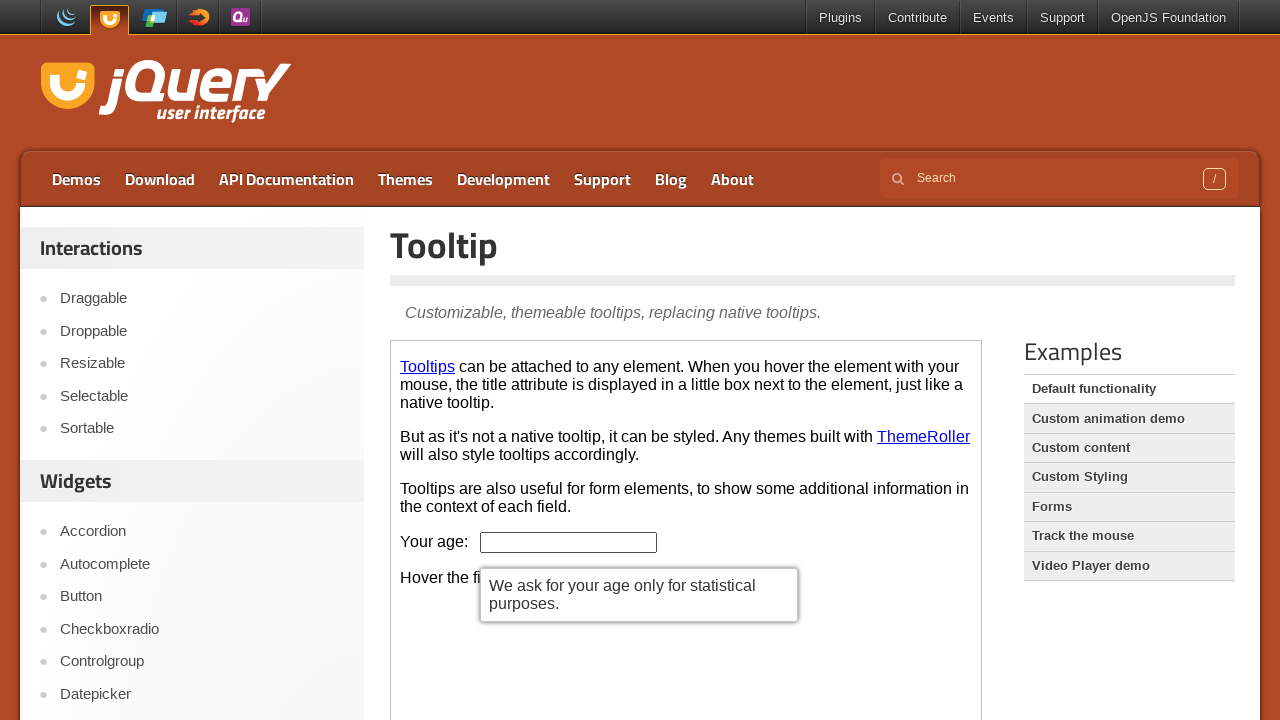

Retrieved tooltip text content: We ask for your age only for statistical purposes.
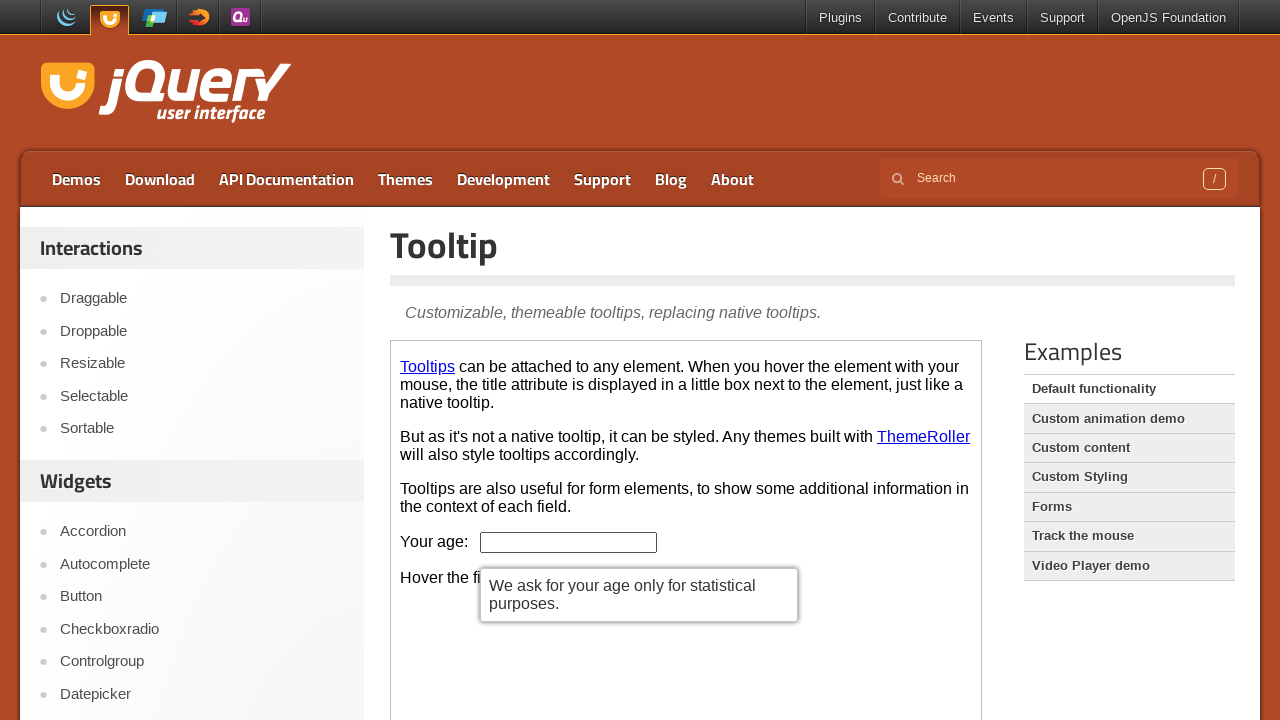

Printed tooltip text content to console
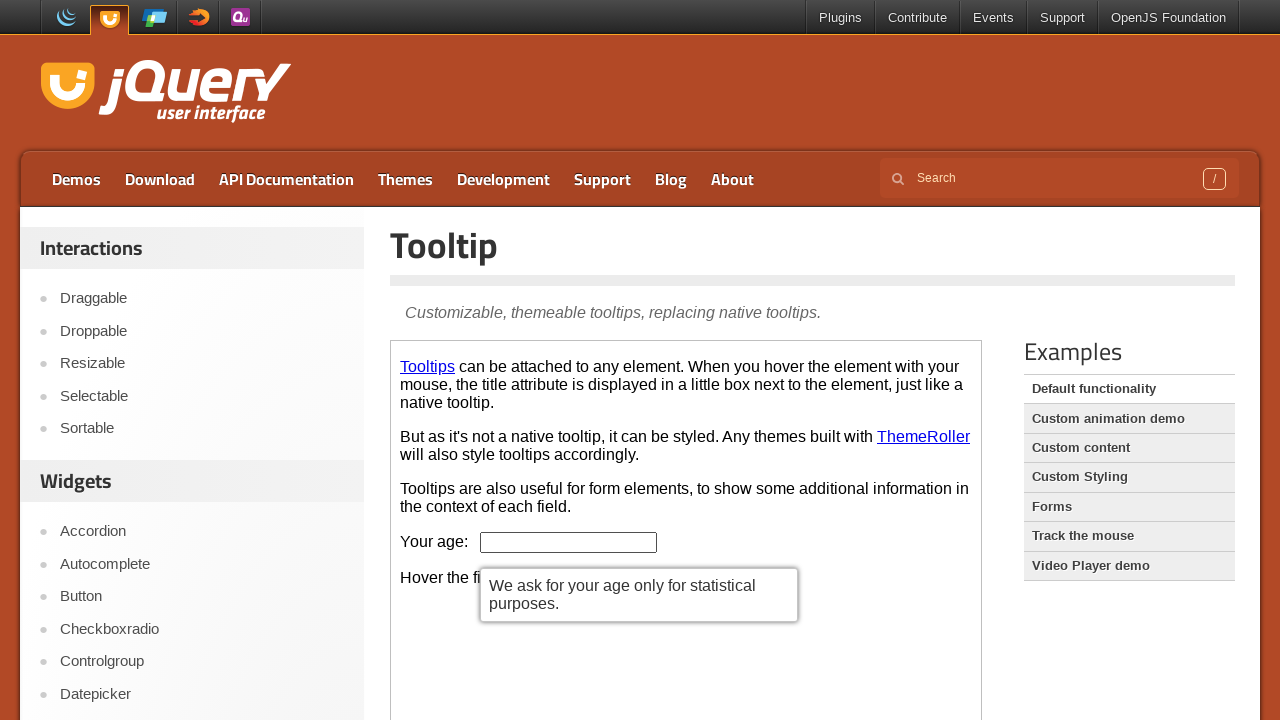

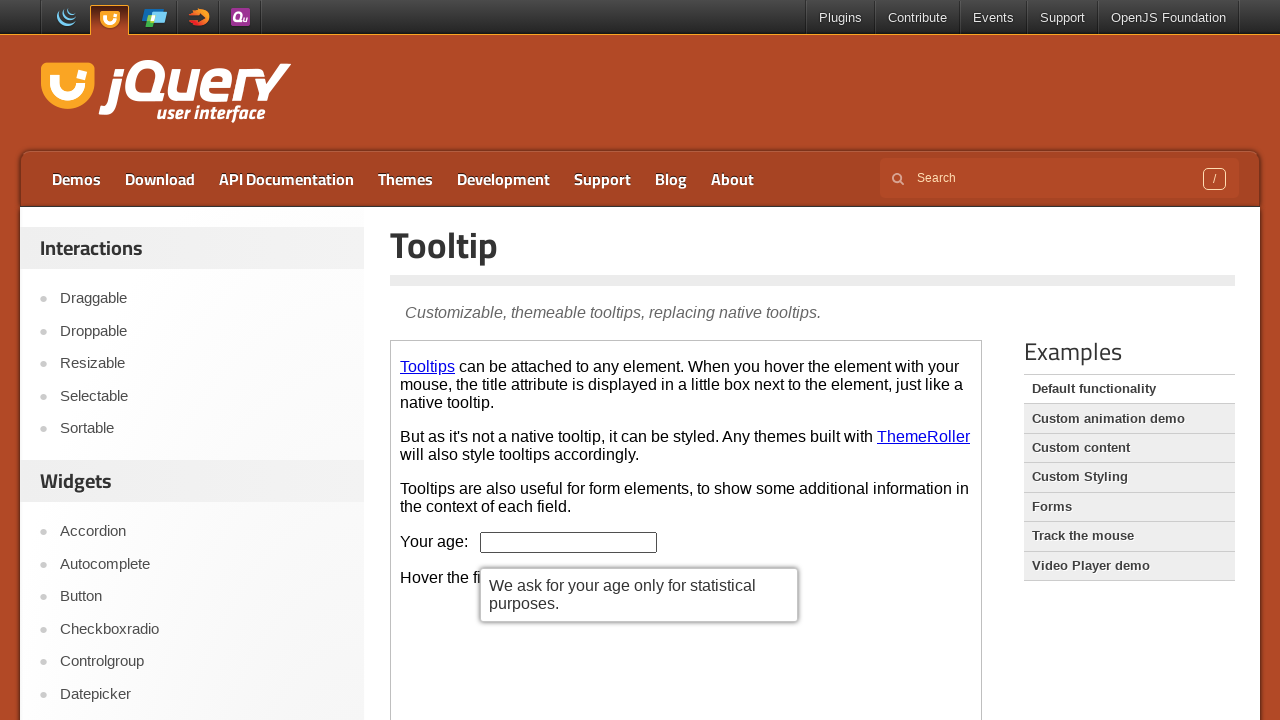